Tests a signup/contact form by filling in first name, last name, and email fields, then submitting the form by clicking the button.

Starting URL: http://secure-retreat-92358.herokuapp.com/

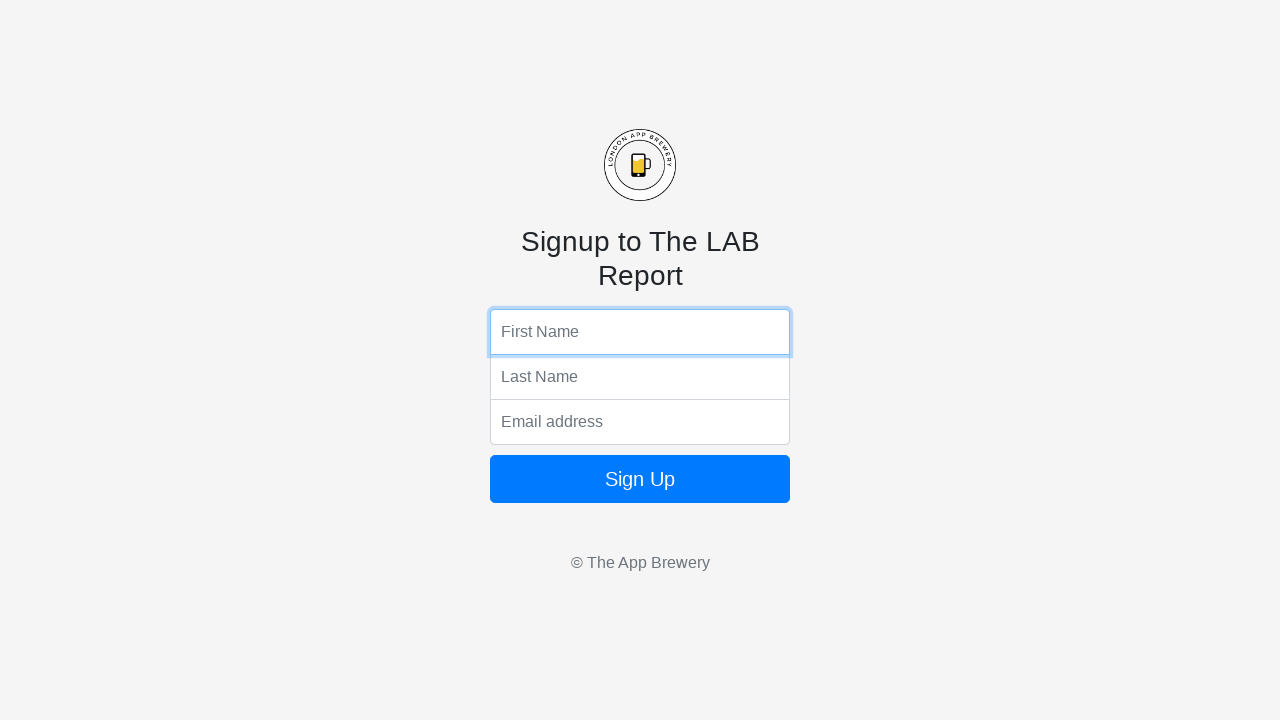

Filled first name field with 'Black' on input[name='fName']
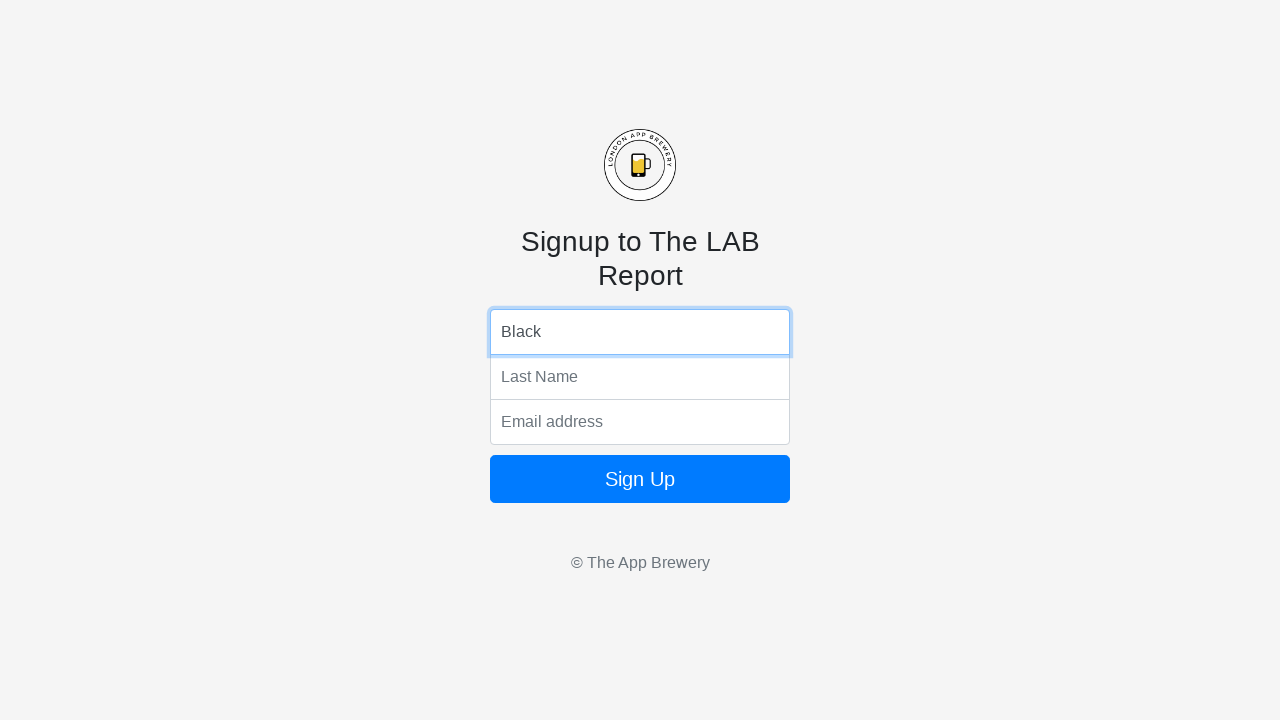

Filled last name field with '2.o' on input[name='lName']
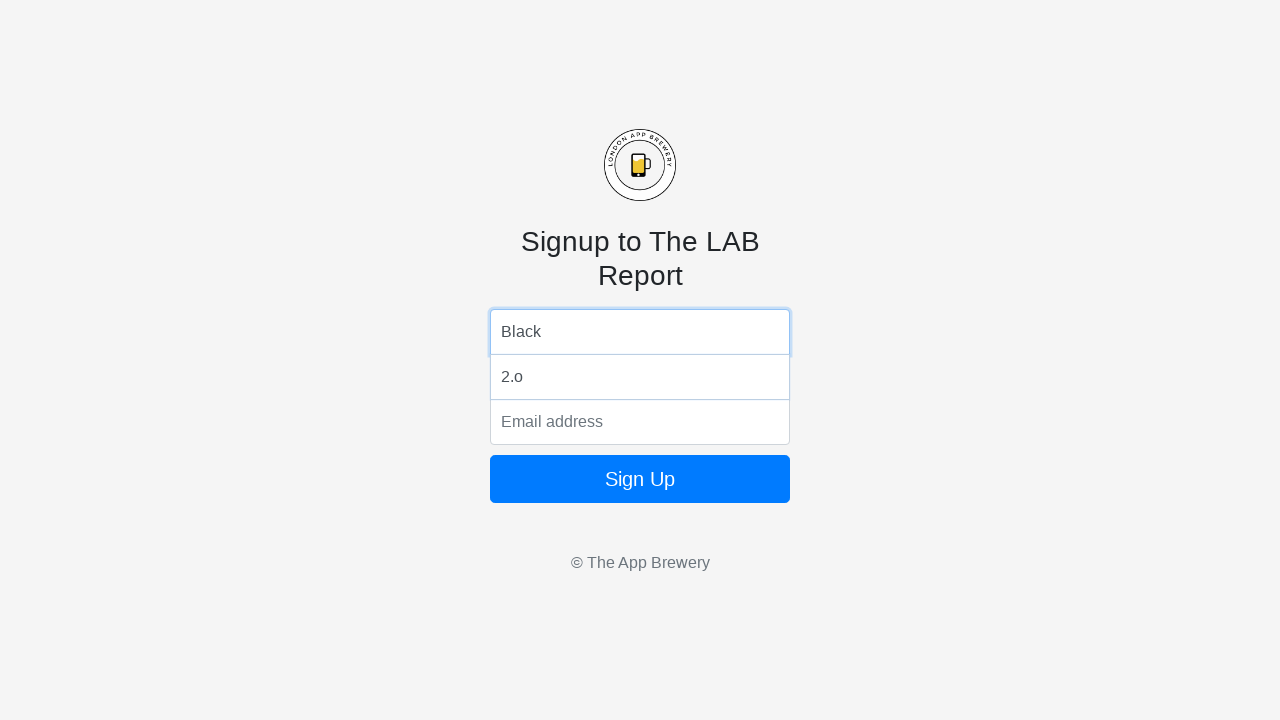

Filled email field with 'black@gmail.com' on input[name='email']
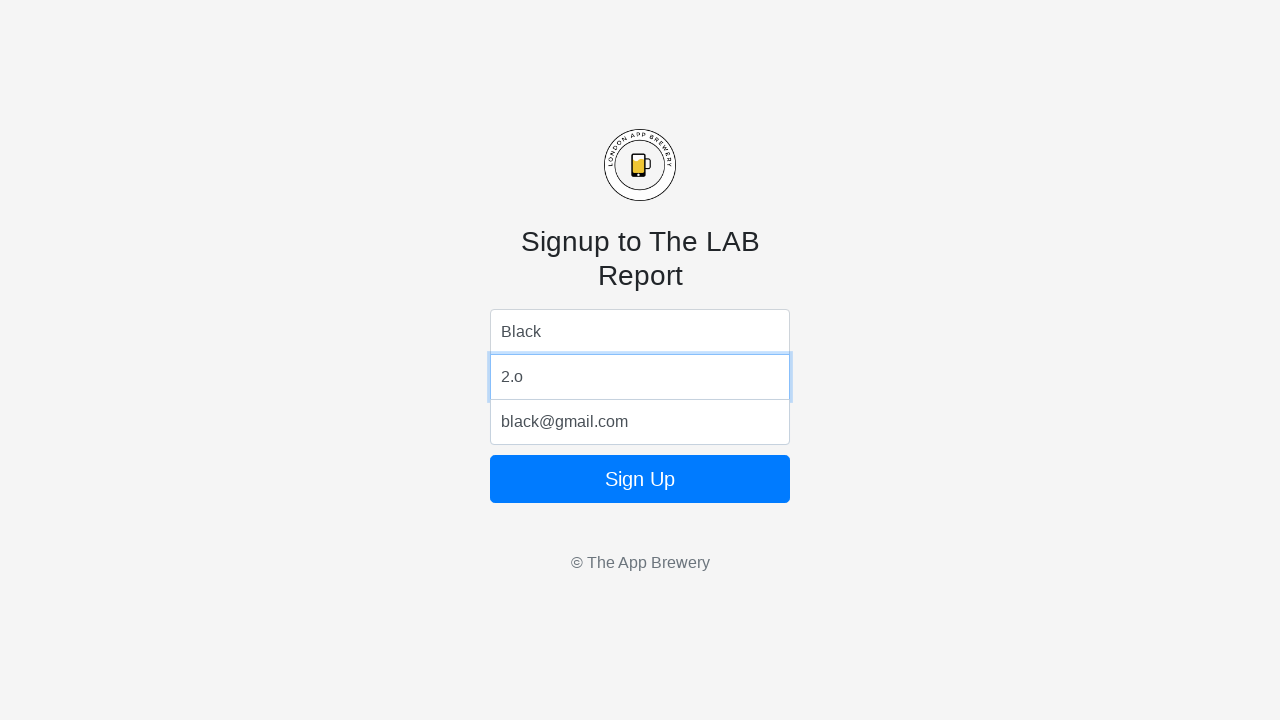

Clicked submit button to submit form at (640, 479) on button
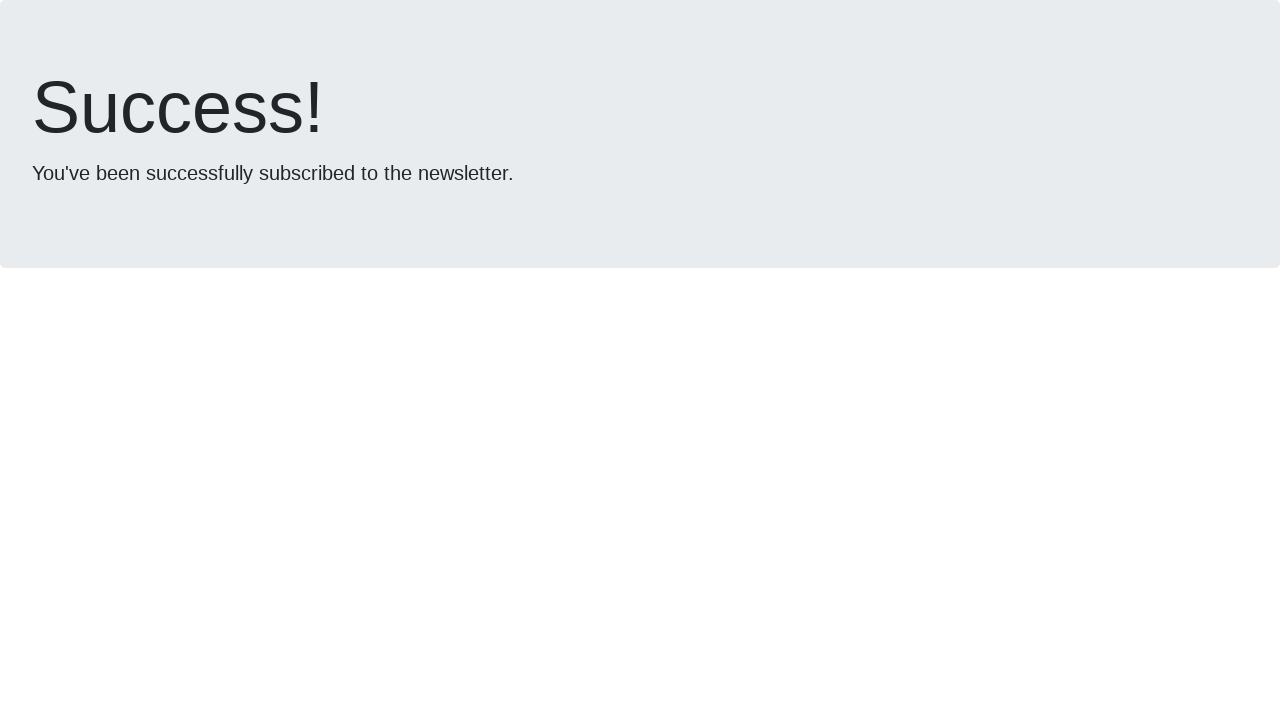

Form submission completed and network became idle
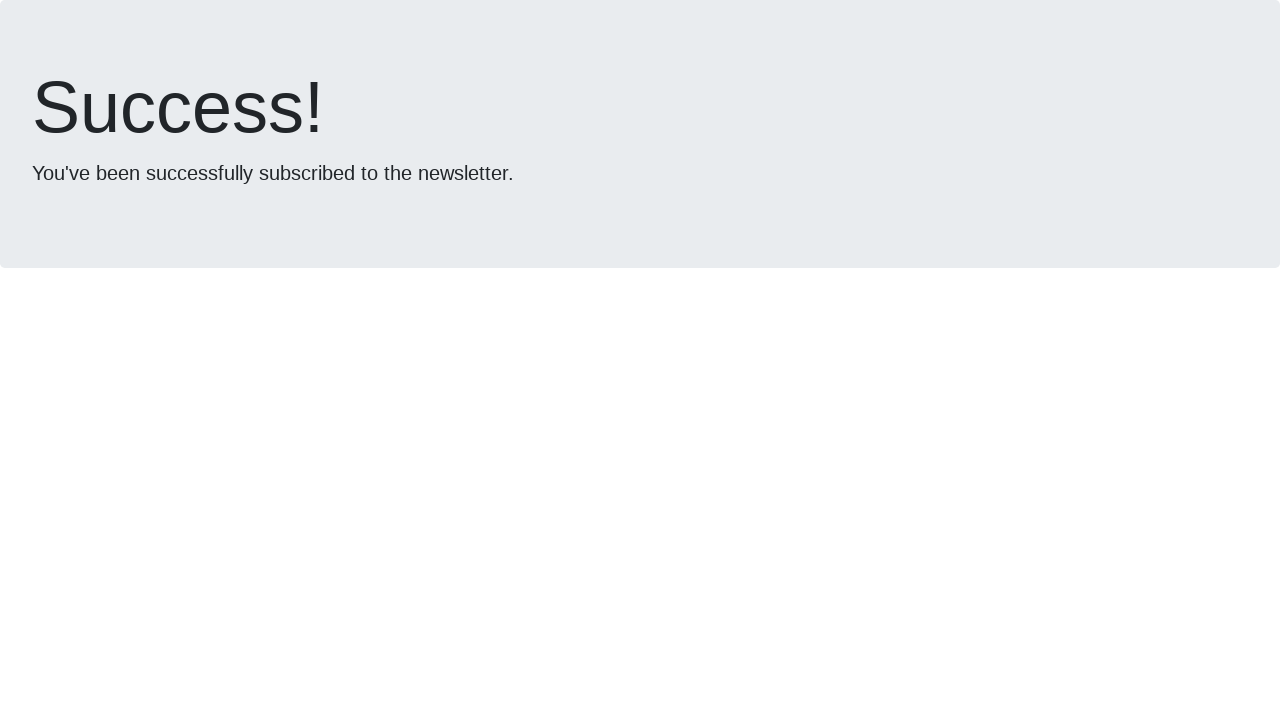

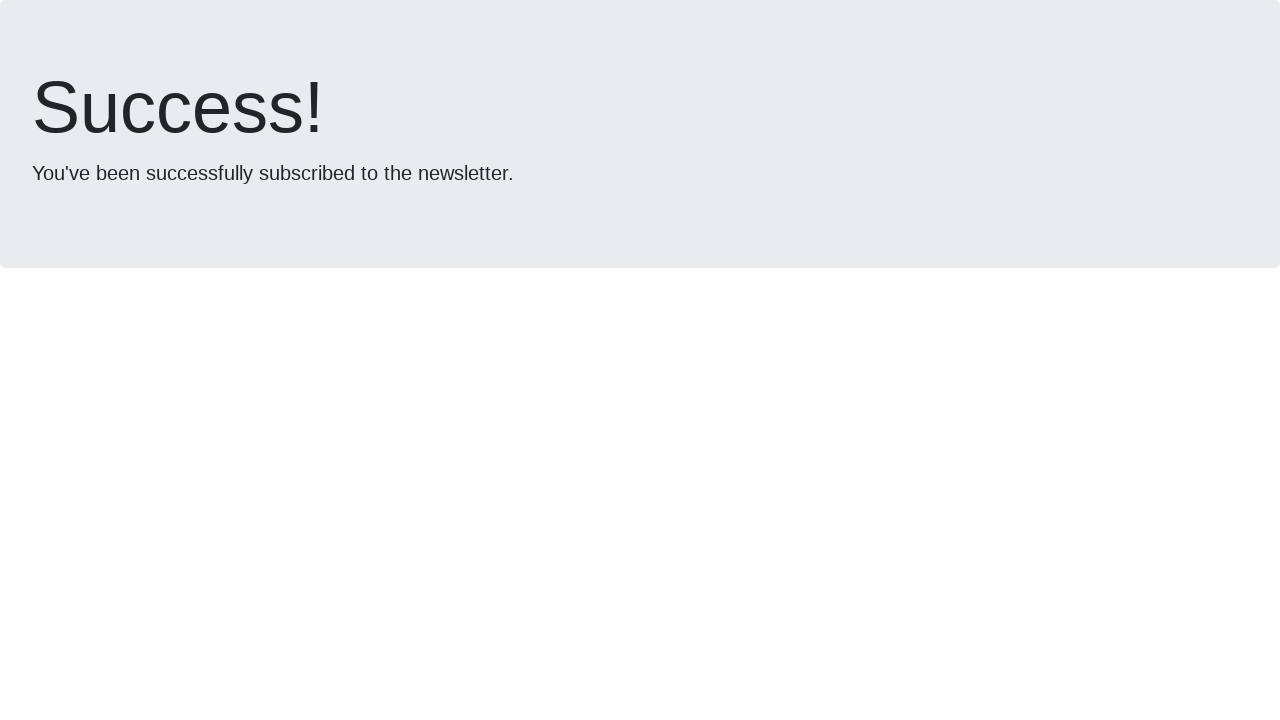